Navigates to toolsqa.com website, verifies page properties are accessible, and refreshes the page

Starting URL: http://www.toolsqa.com

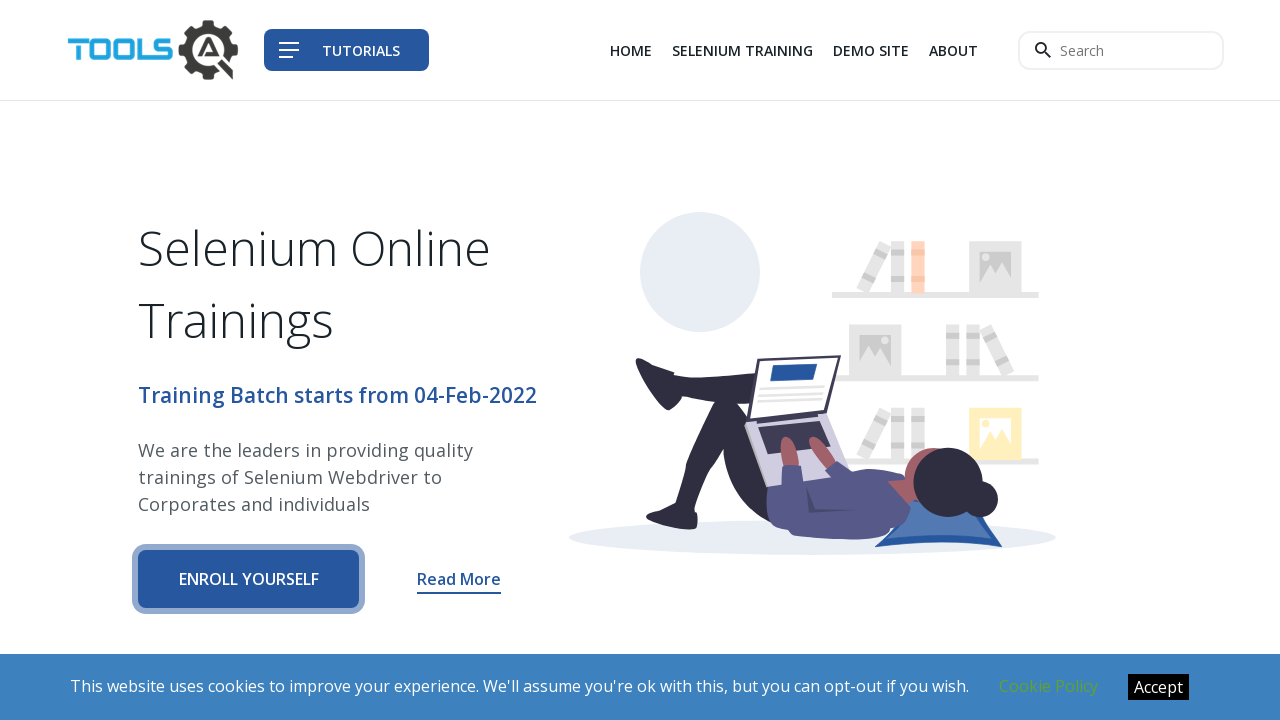

Navigated to toolsqa.com website
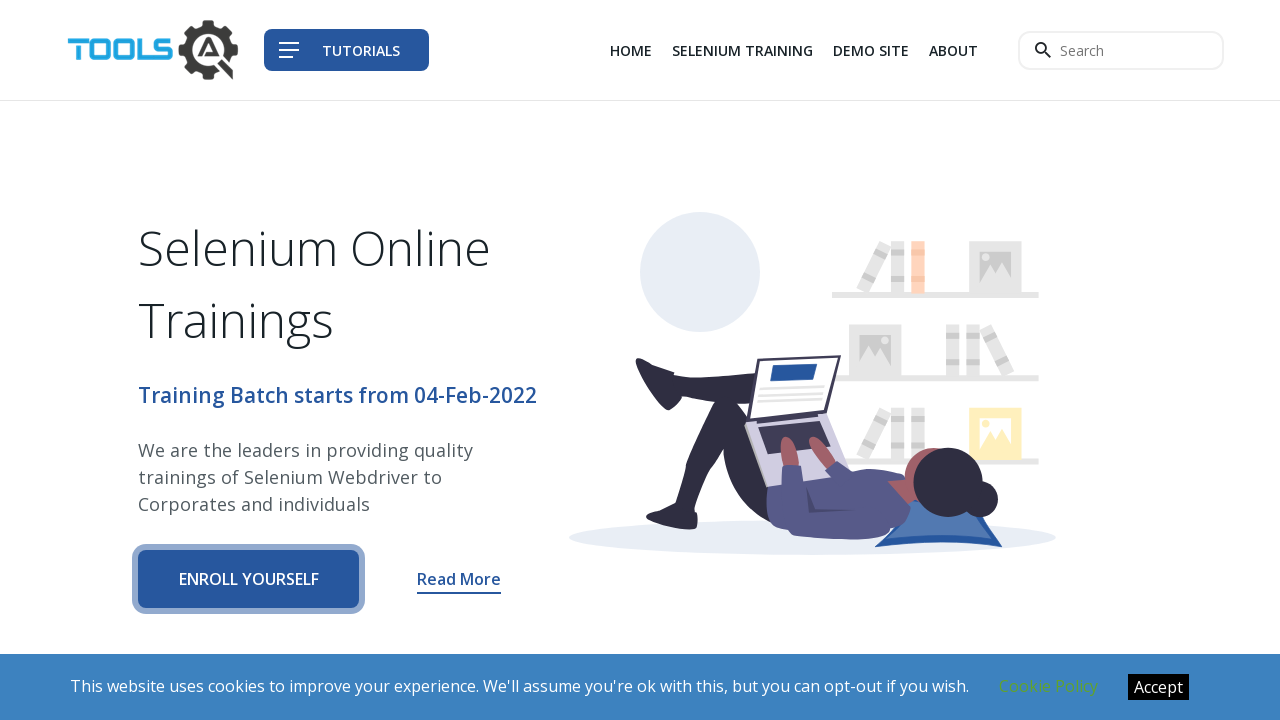

Retrieved page title: Tools QA
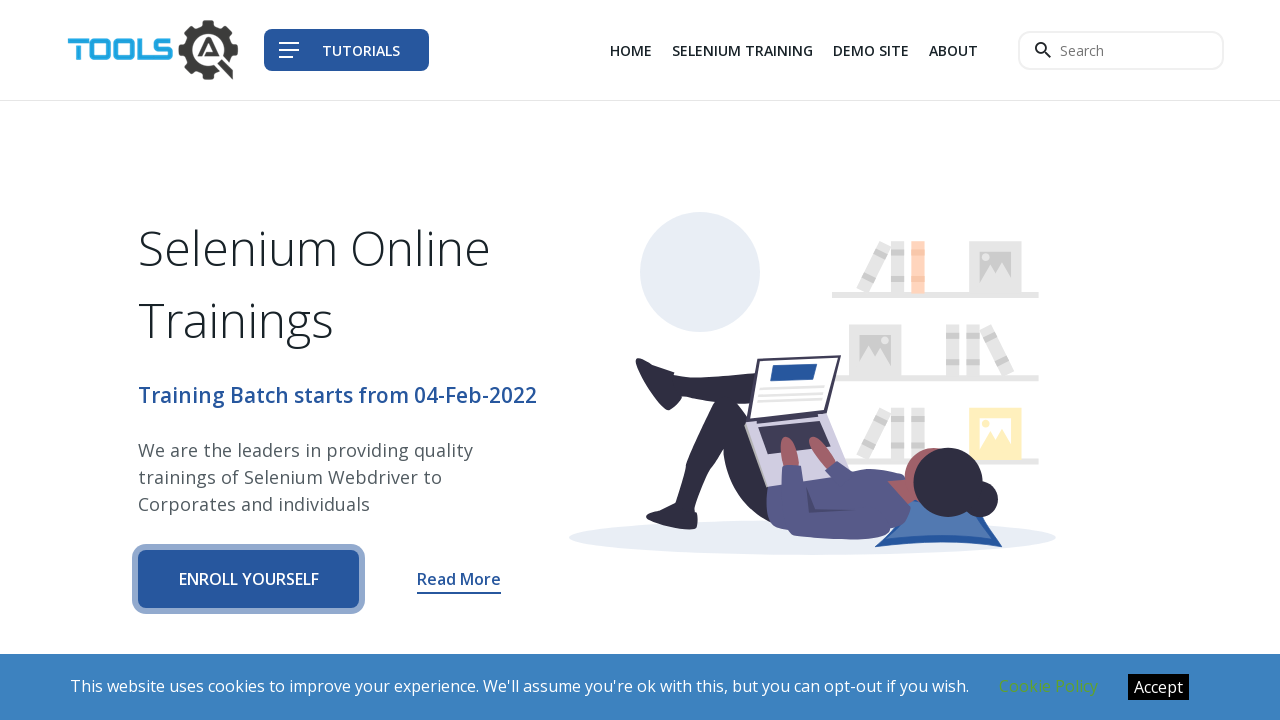

Retrieved current URL: https://www.toolsqa.com/
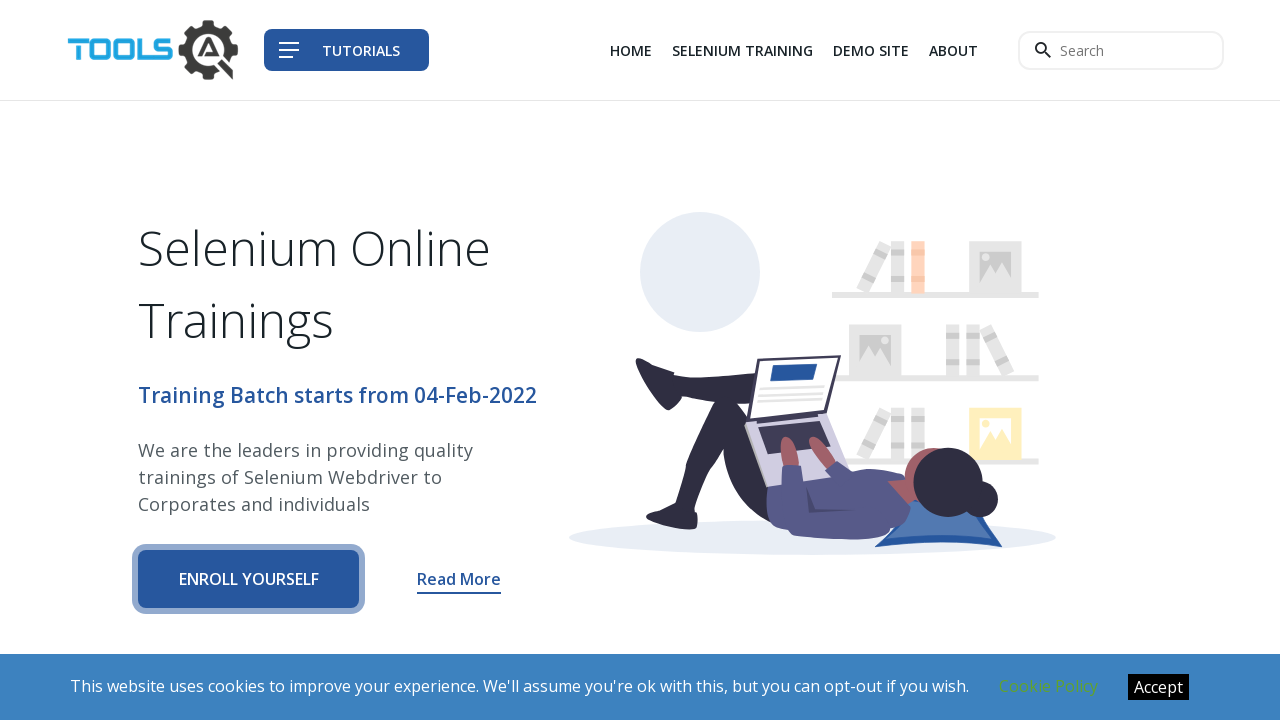

Retrieved page source content
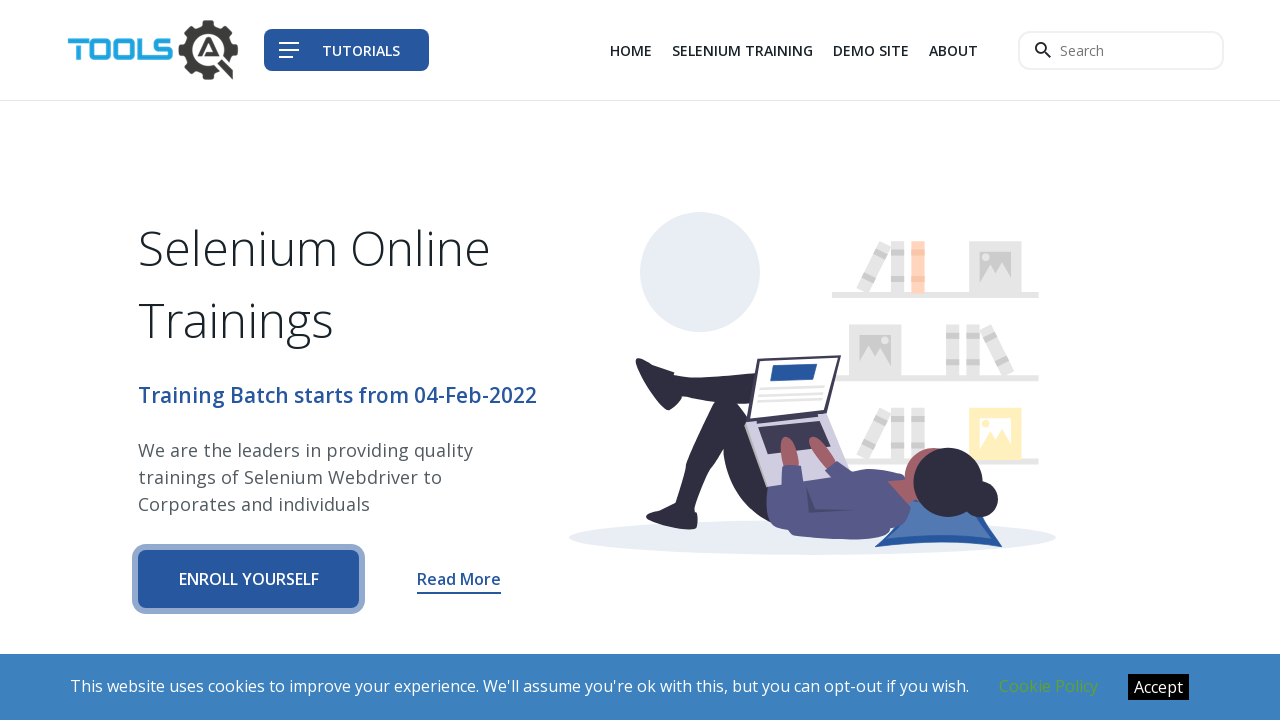

Refreshed the page
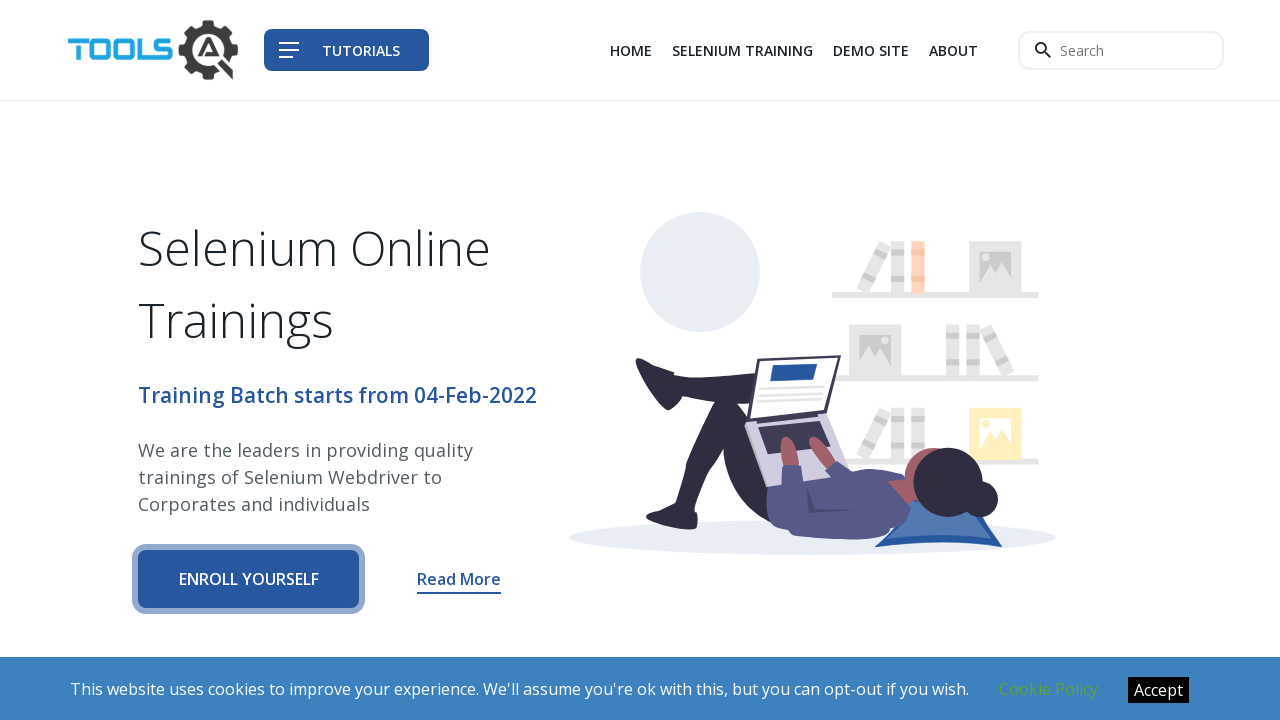

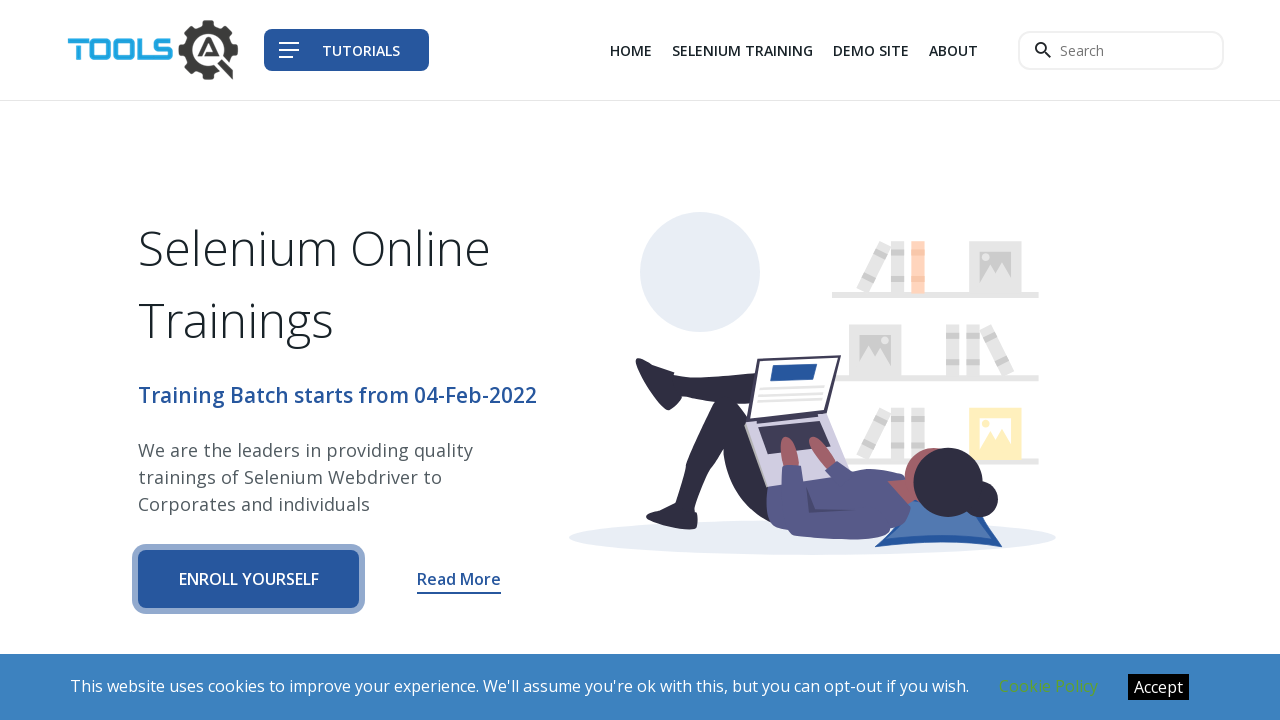